Tests navigation to an Angular demo app and clicks on the library button while intercepting and modifying network requests

Starting URL: https://rahulshettyacademy.com/angularAppdemo

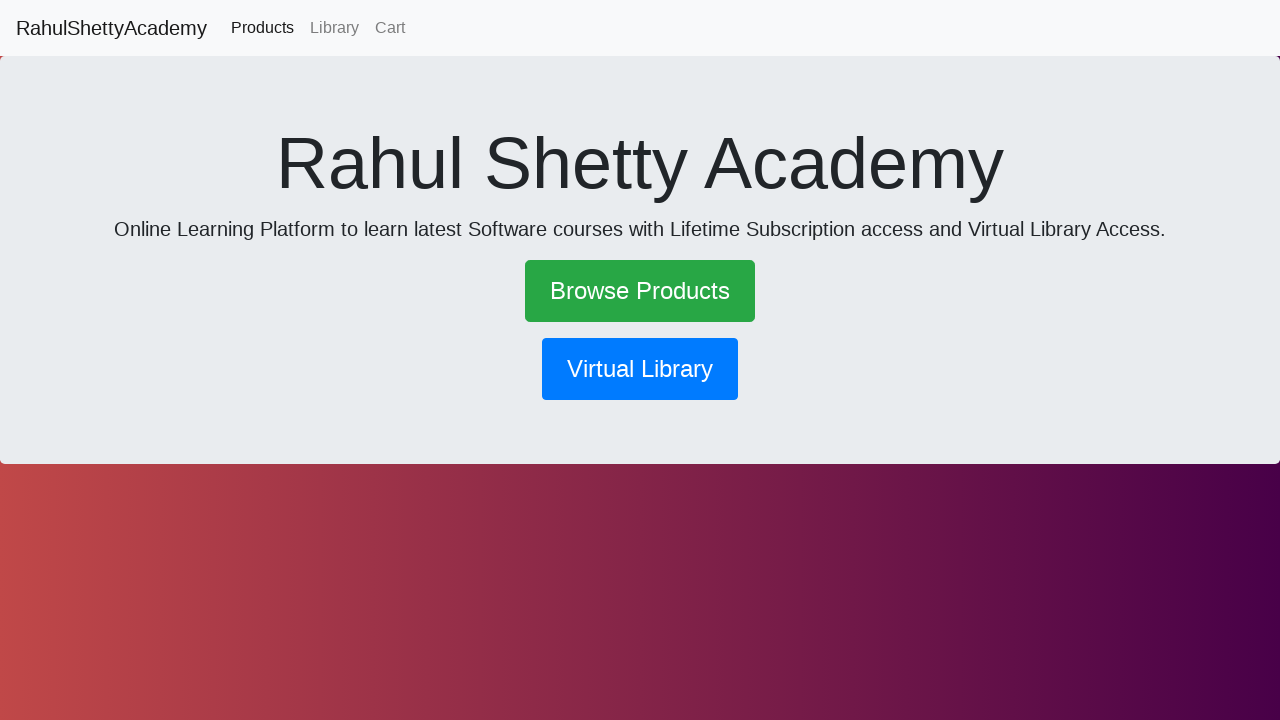

Navigated to Angular demo app at https://rahulshettyacademy.com/angularAppdemo
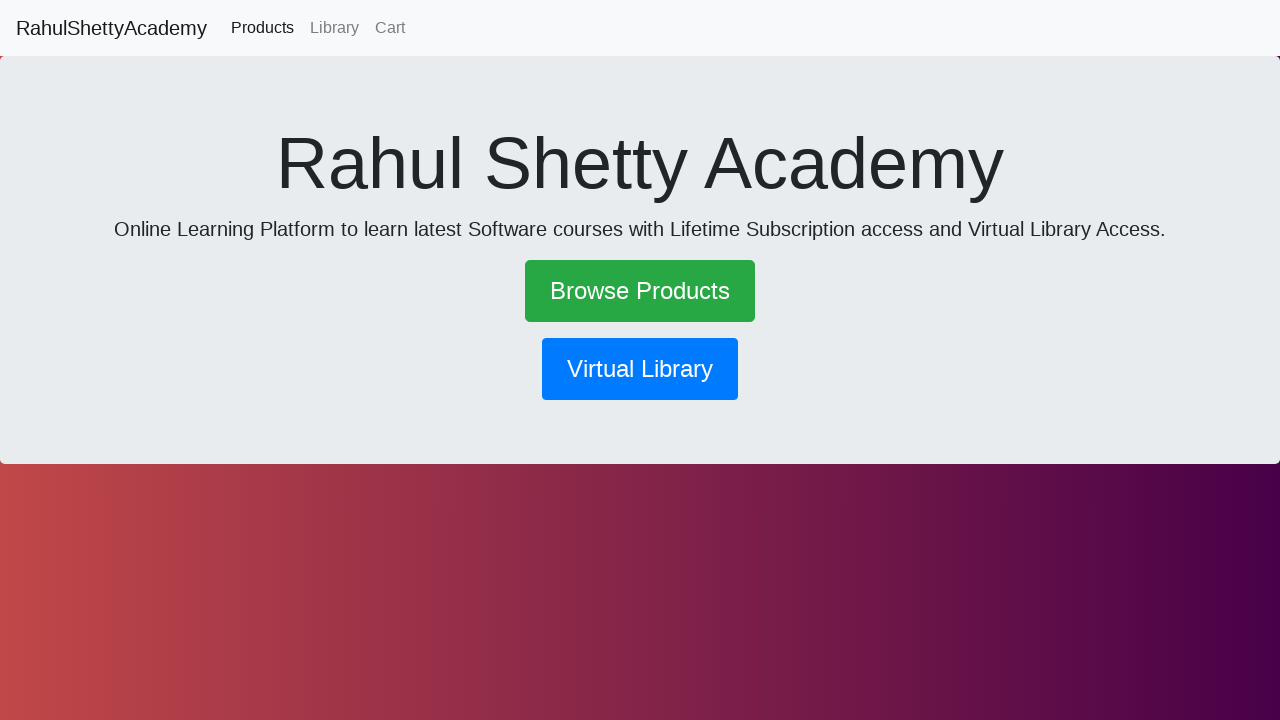

Set up network interception to monitor all requests
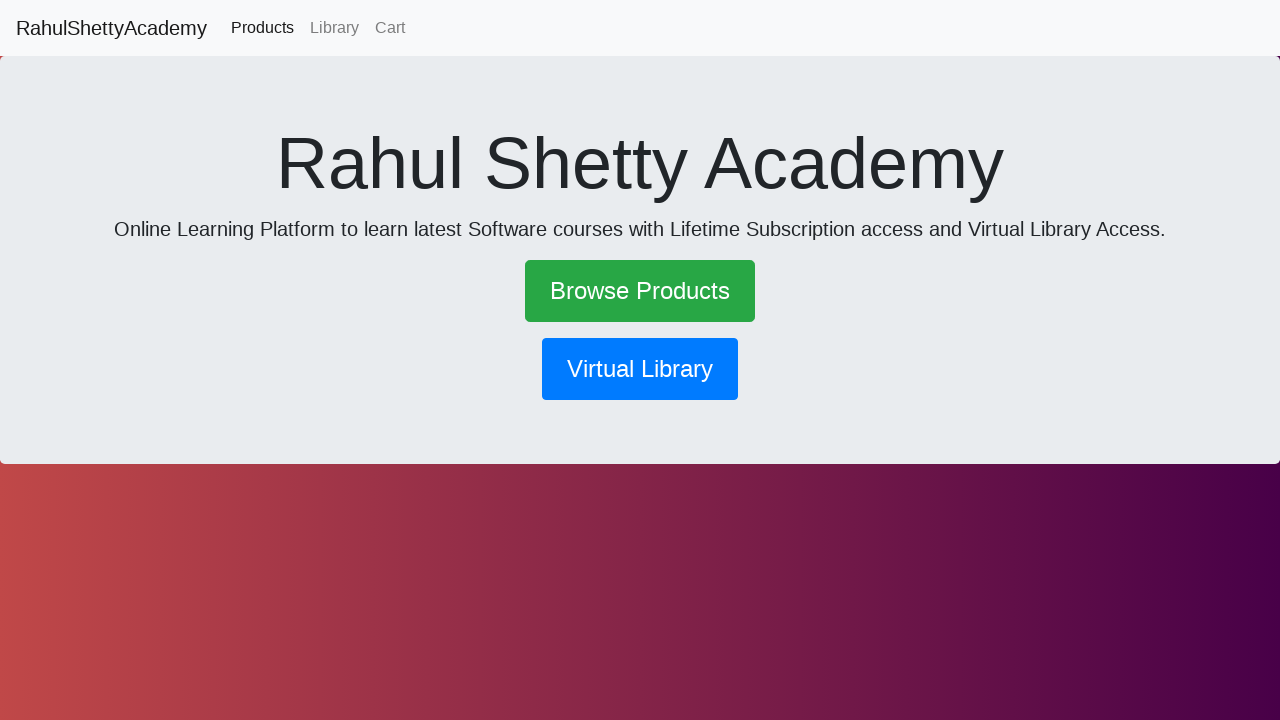

Clicked on the library button at (640, 369) on xpath=//button[@routerlink='/library']
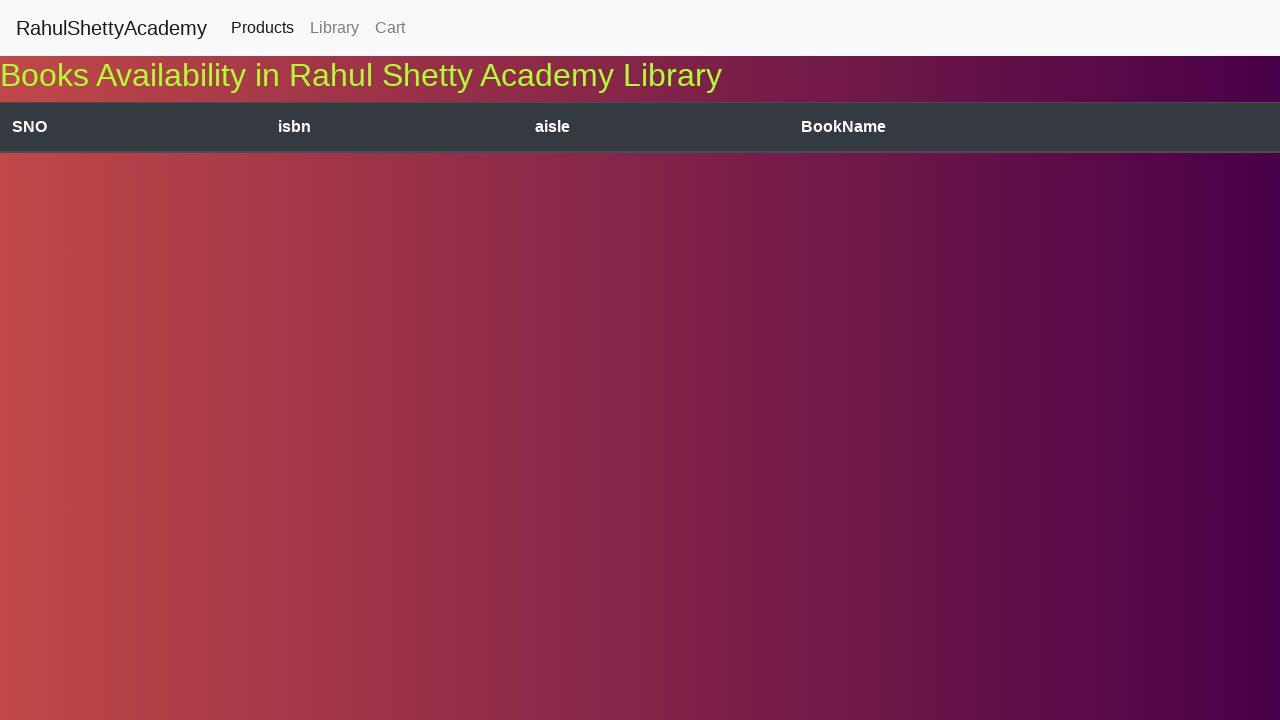

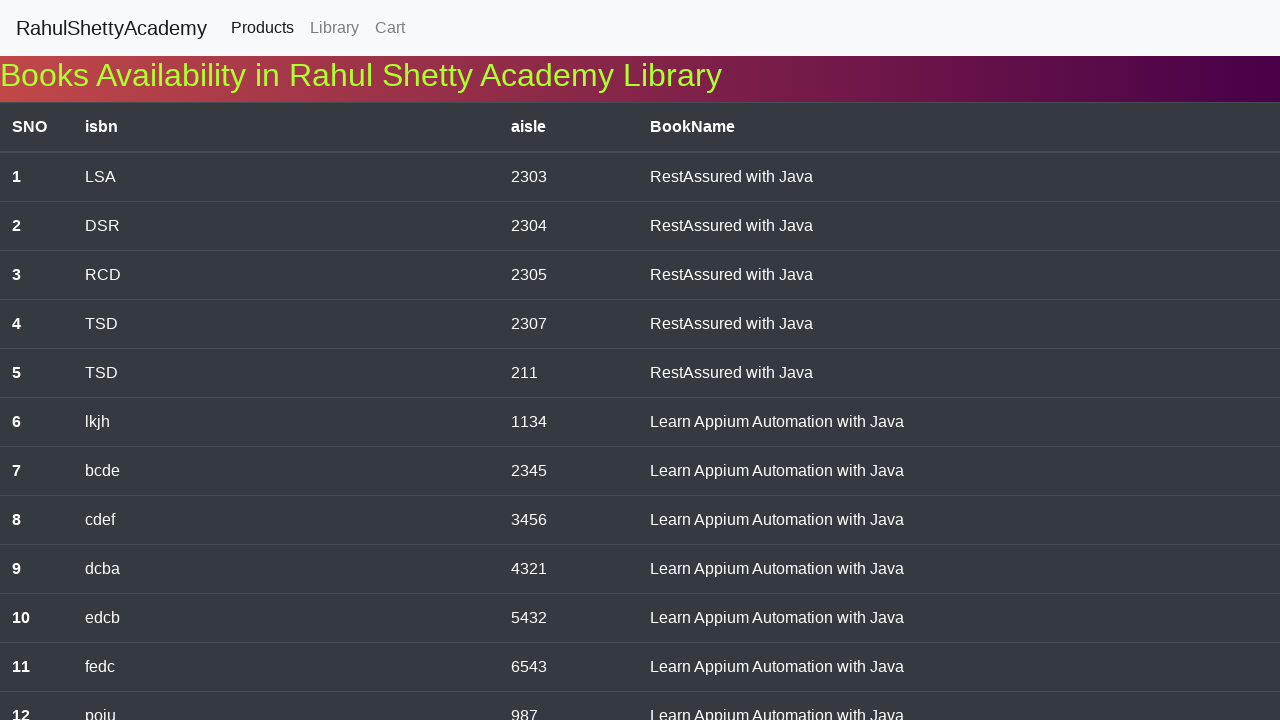